Tests file download functionality by navigating to a download page and clicking on the first download link to trigger a file download.

Starting URL: http://the-internet.herokuapp.com/download

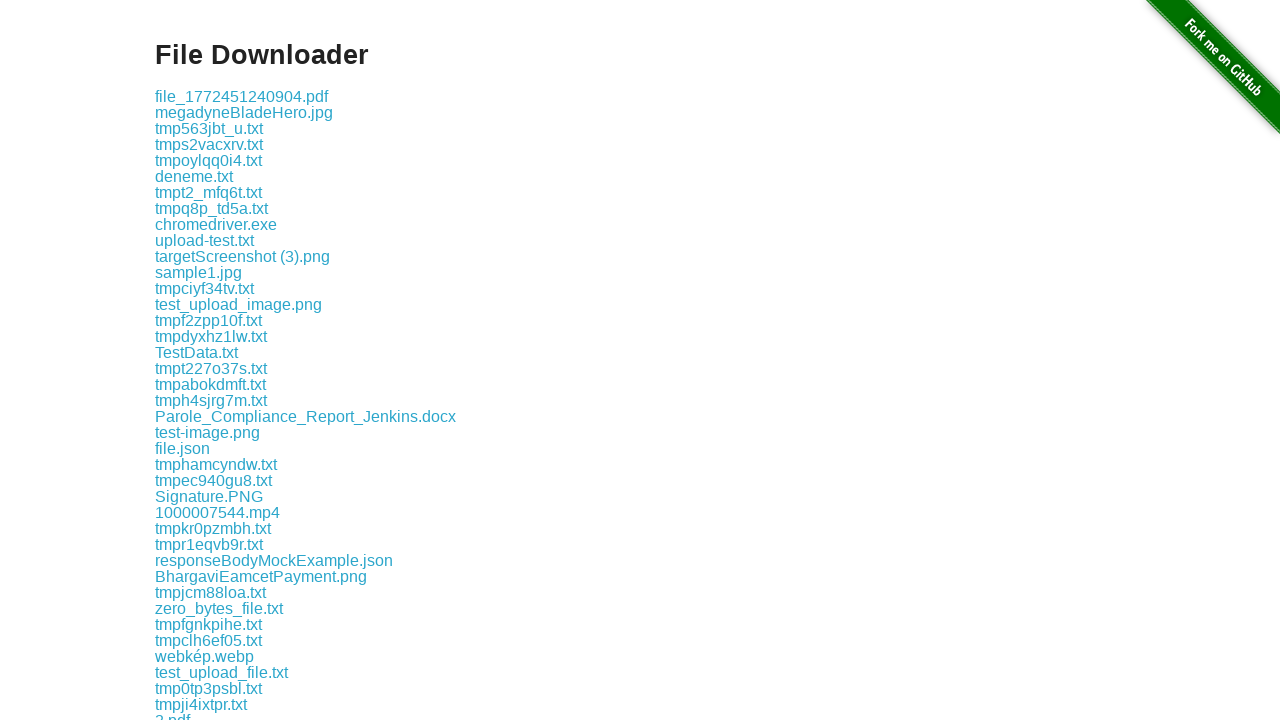

Navigated to the download page
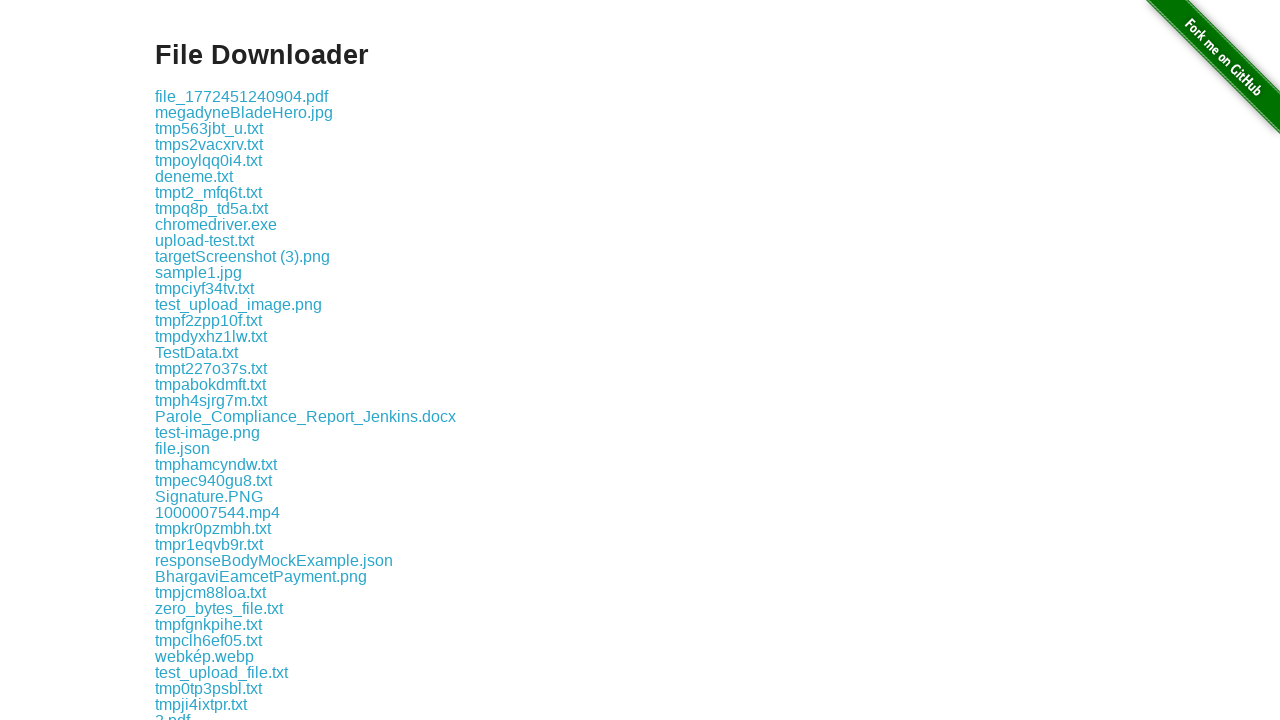

Located the first download link
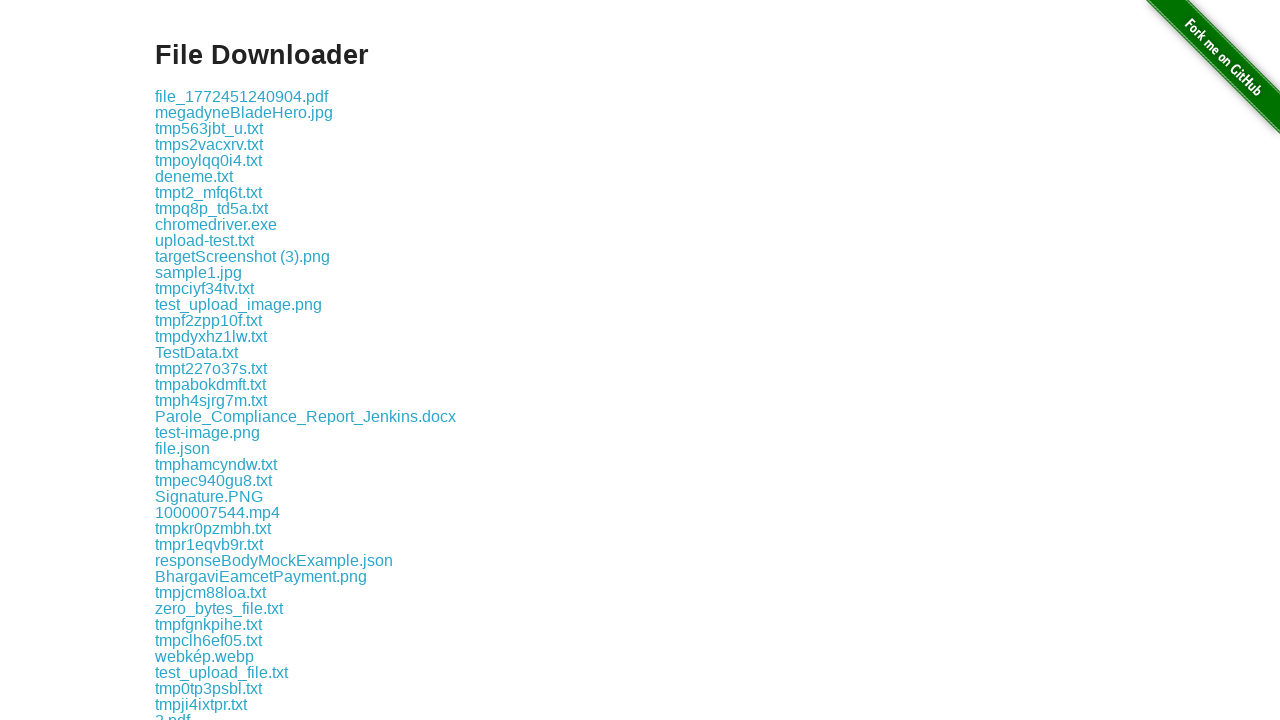

Clicked the first download link to trigger file download at (242, 96) on .example a >> nth=0
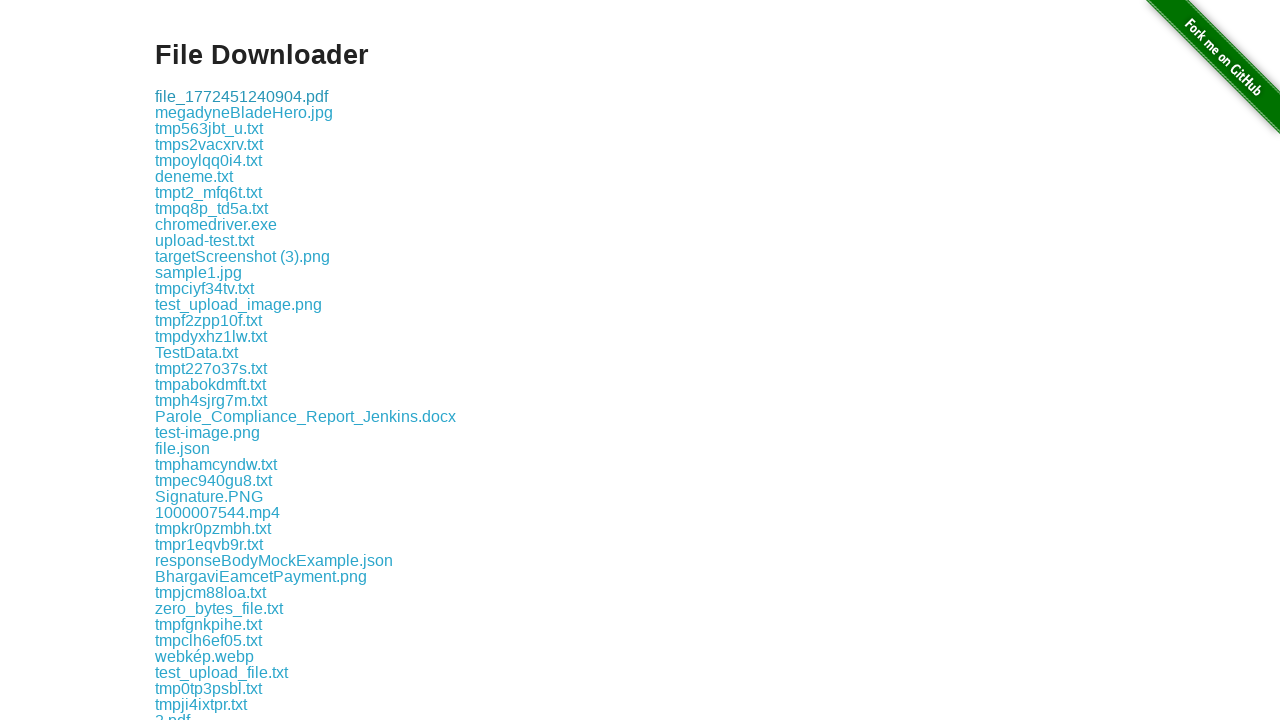

Waited for download to initiate
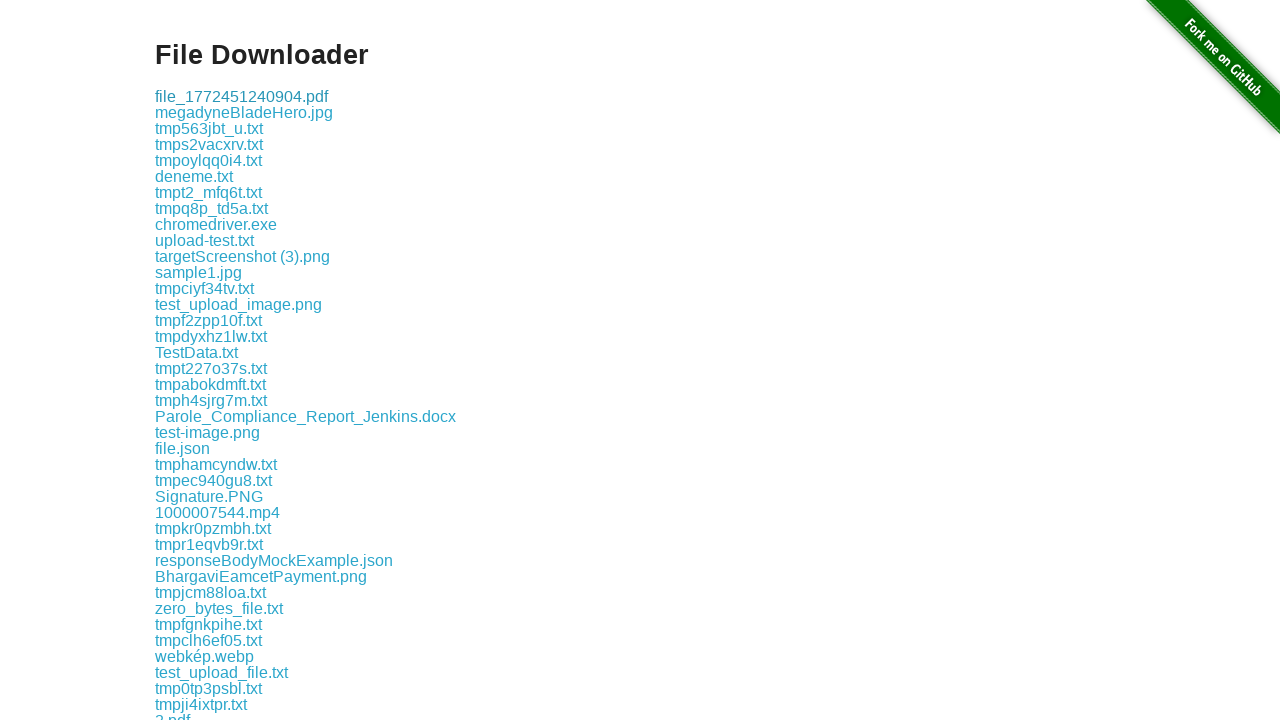

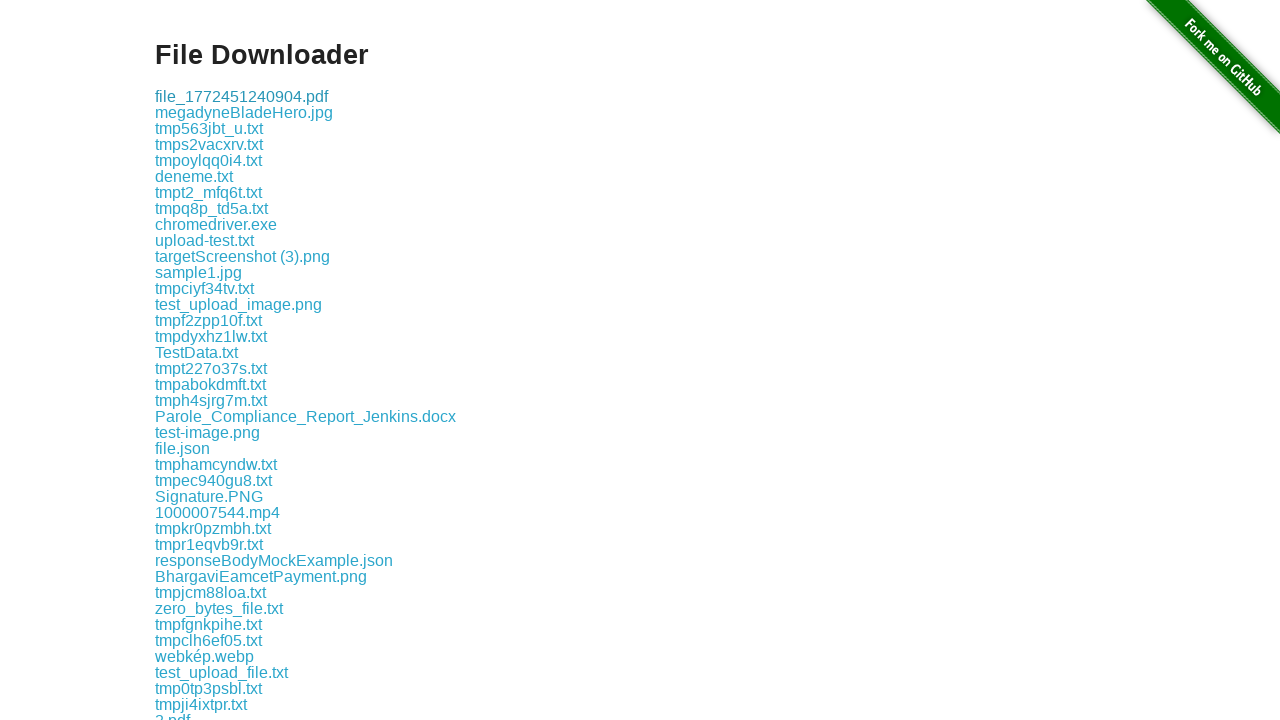